Navigates to L.L.Bean website and verifies navigation to Men's category page by checking the page heading

Starting URL: http://www.llbean.com

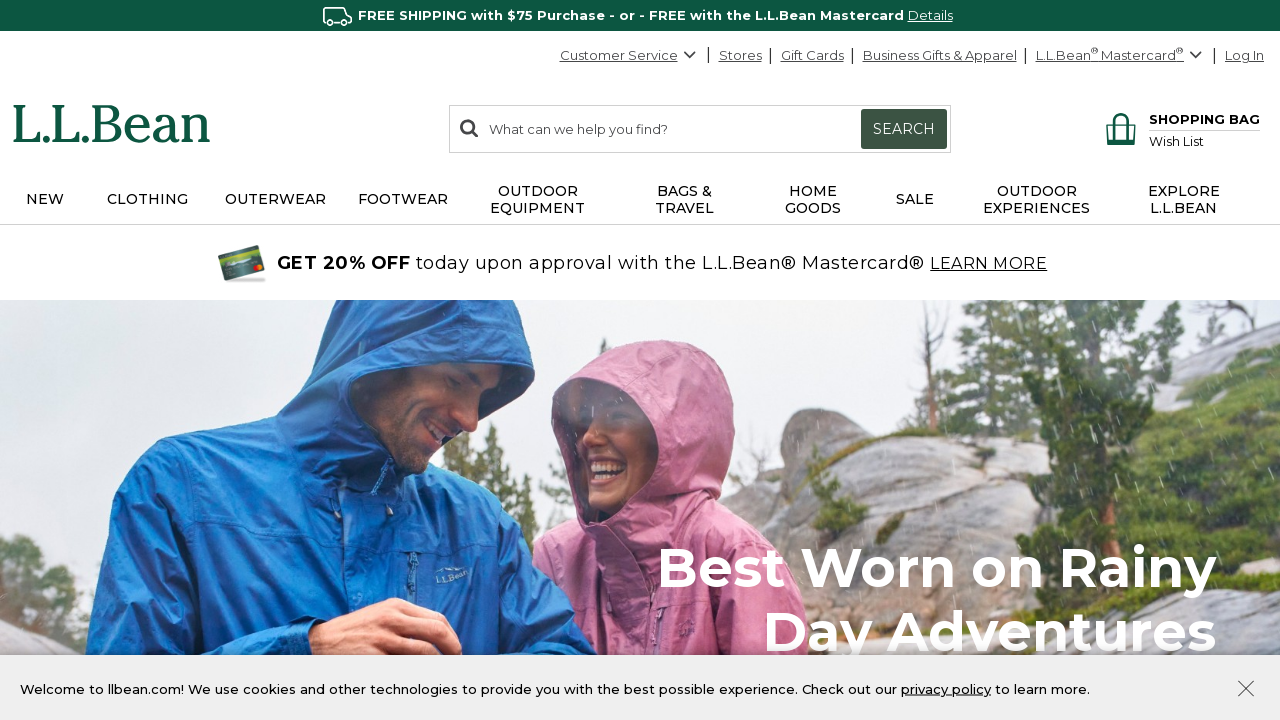

Clicked on Men's navigation link at (115, 360) on text=Men's
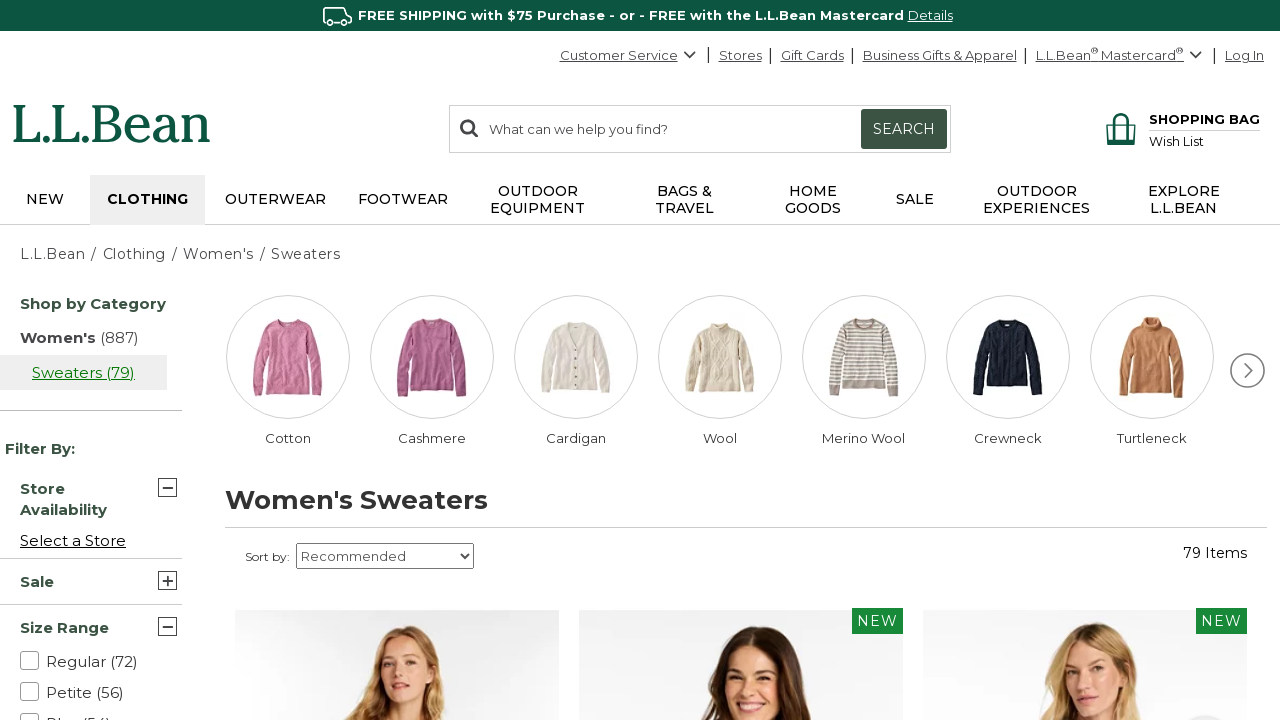

Men's category page loaded and Men heading verified
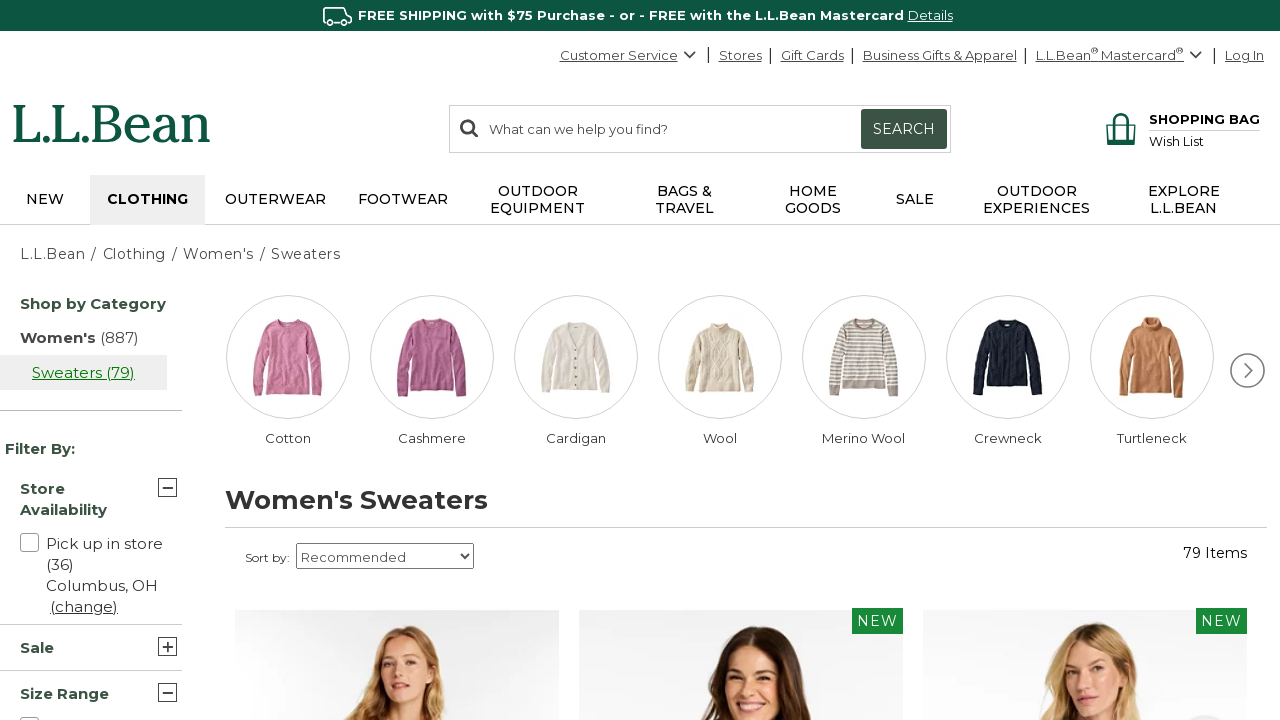

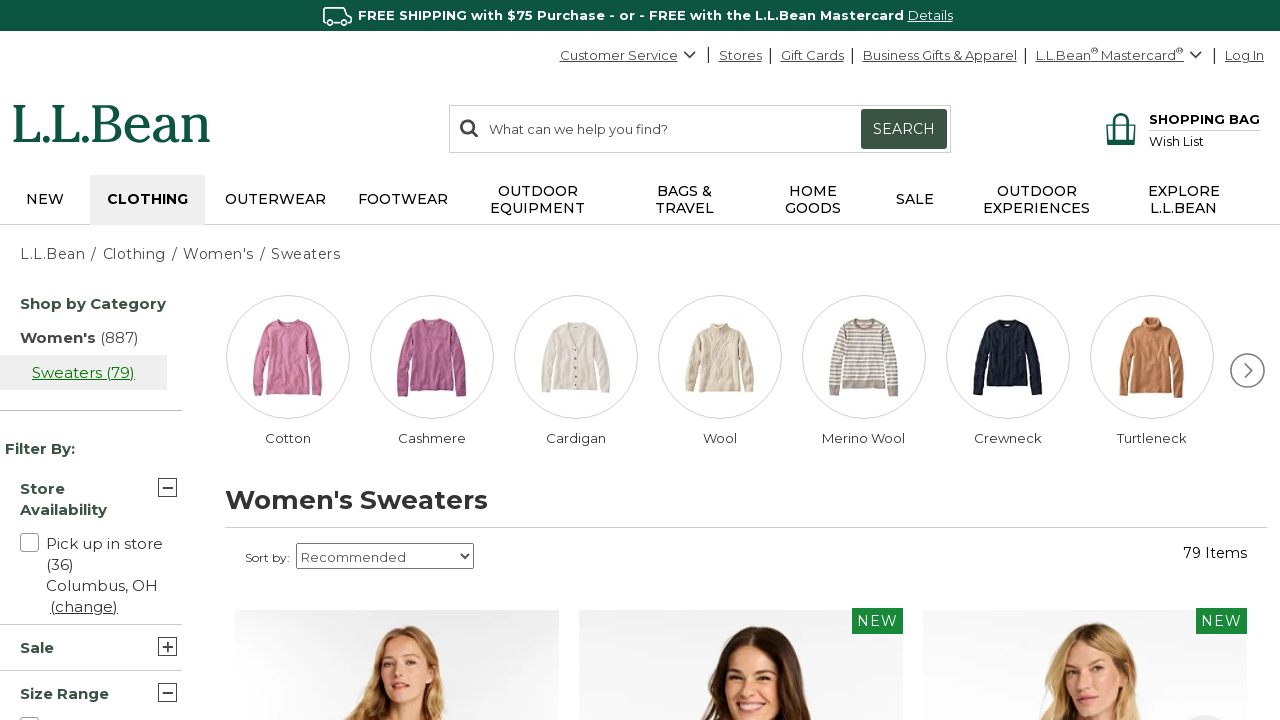